Tests new browser tab/window handling by clicking a link that opens a new window, switching to it to verify content, and then switching back to the original window.

Starting URL: https://the-internet.herokuapp.com/windows

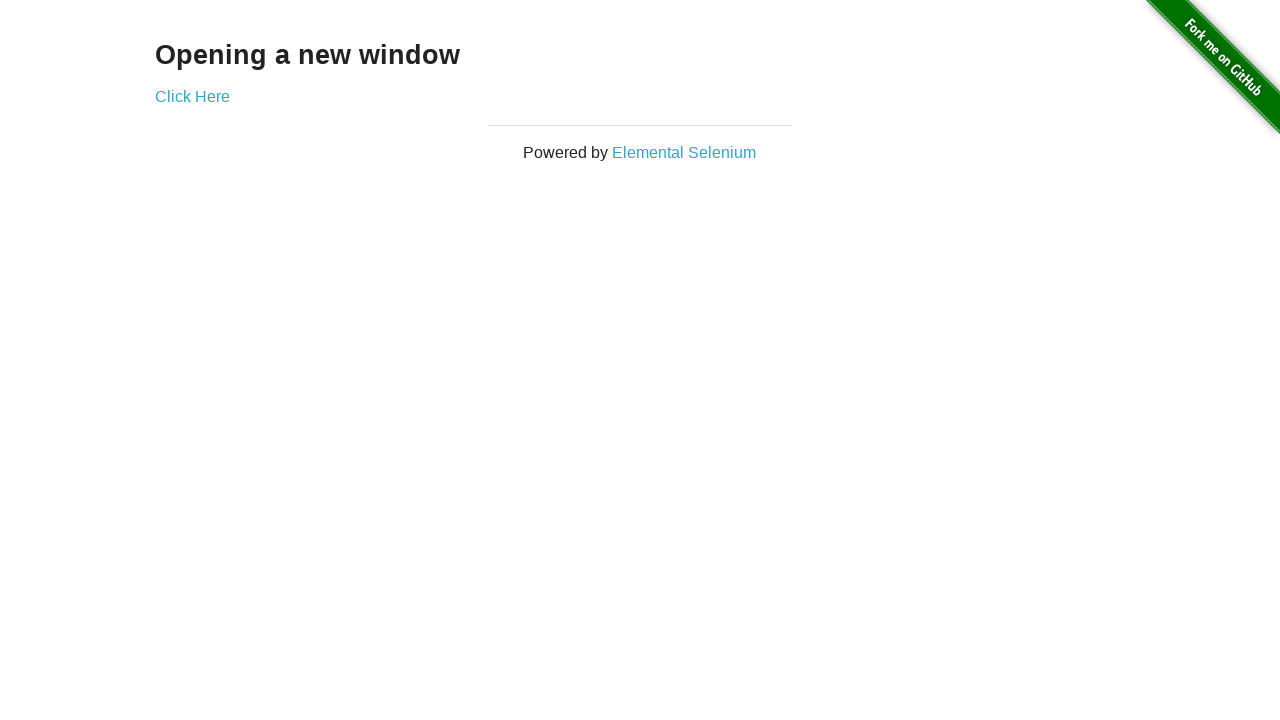

Verified initial page heading is 'Opening a new window'
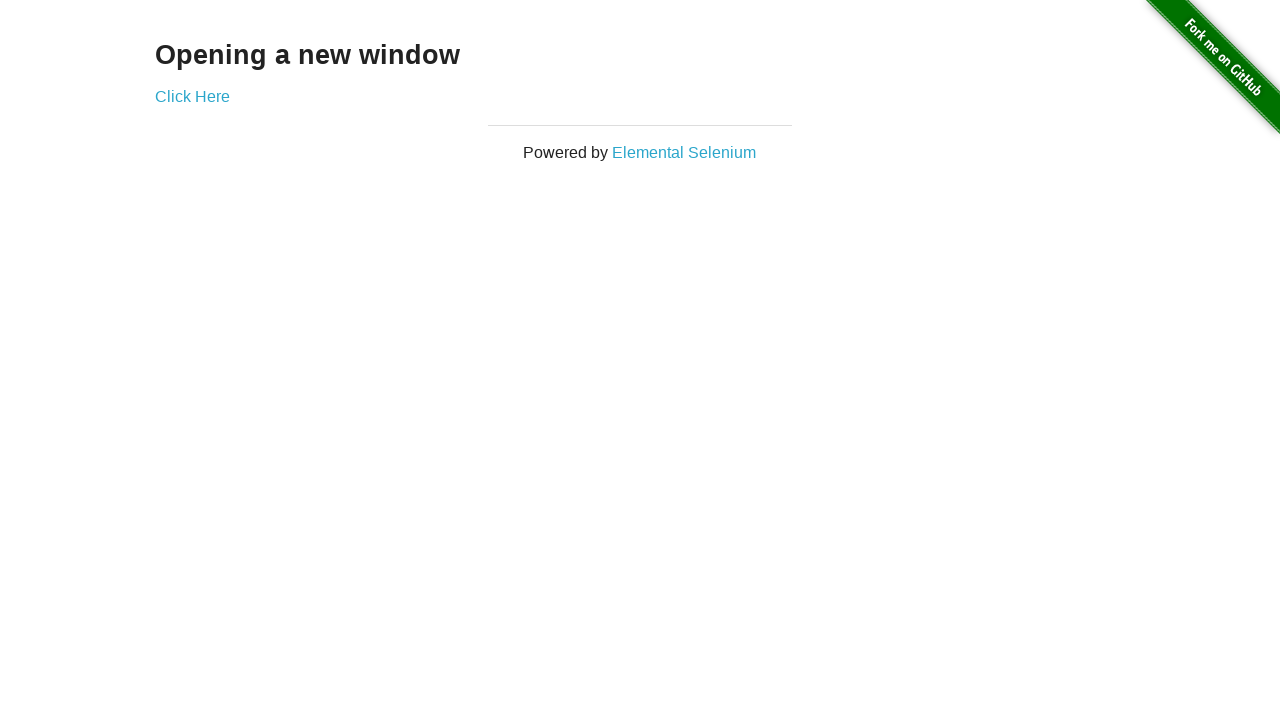

Verified initial page title is 'The Internet'
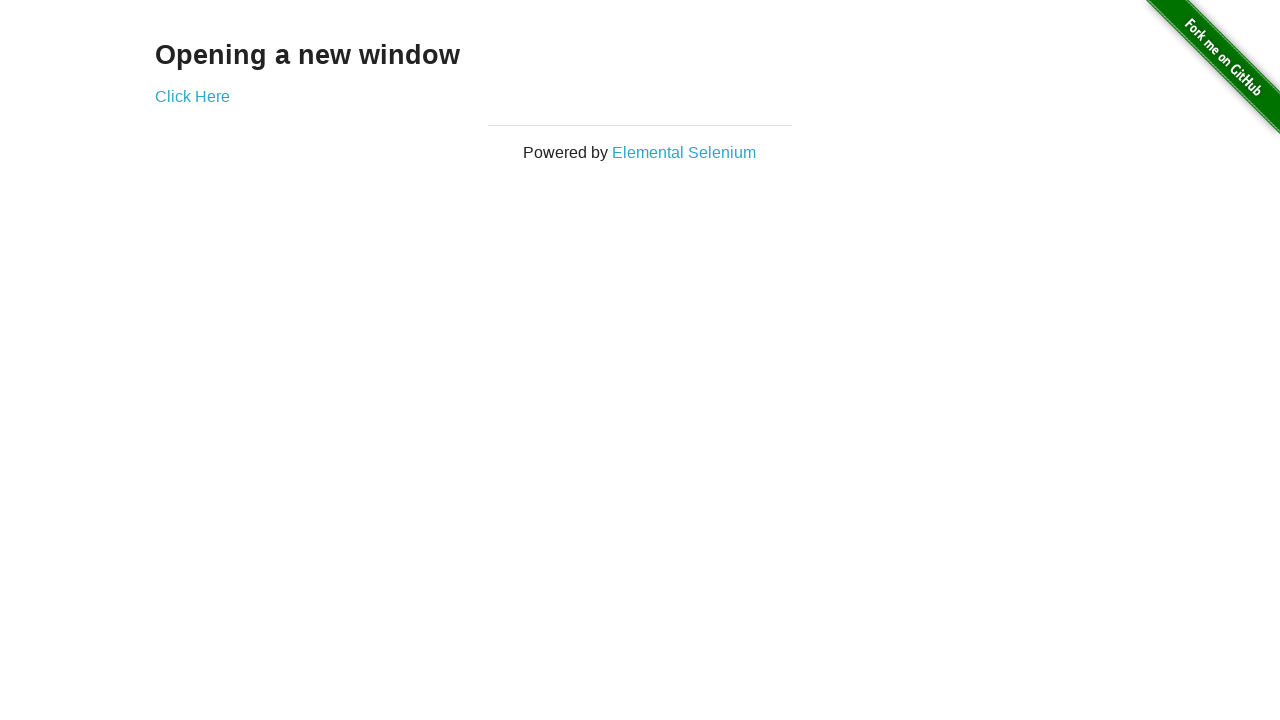

Clicked 'Click Here' link to open new window at (192, 96) on text=Click Here
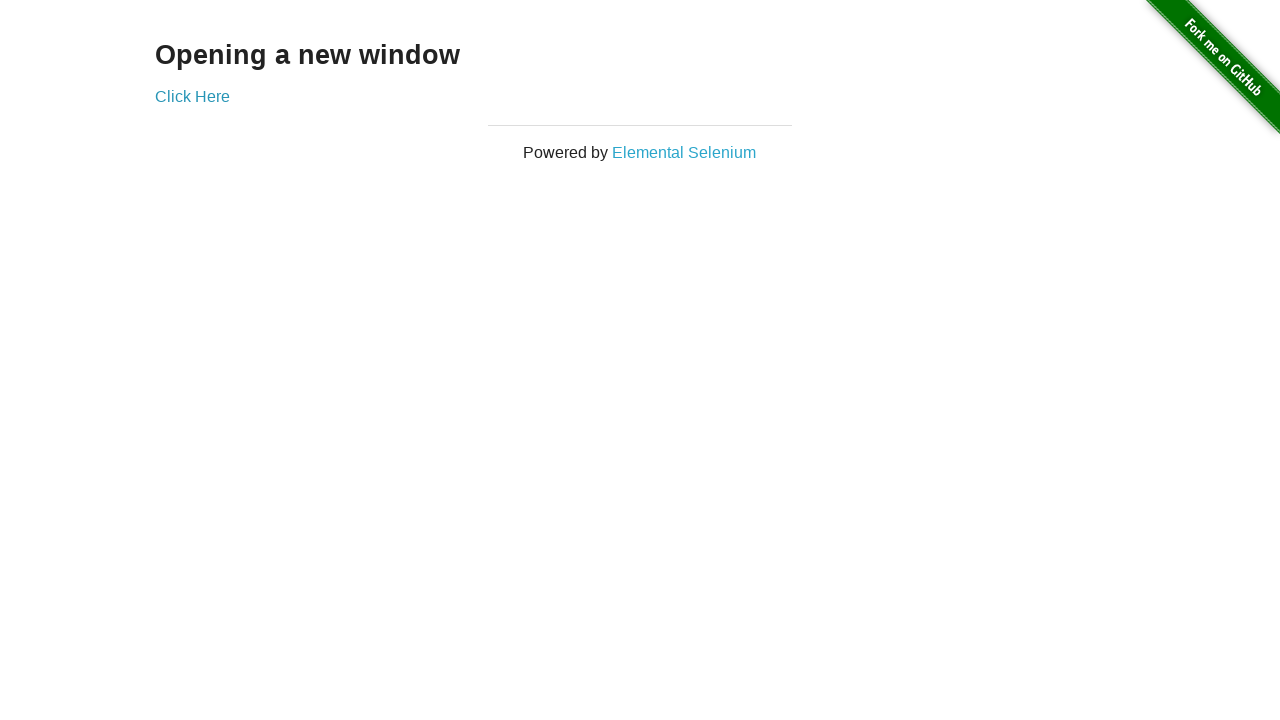

Captured reference to new window/tab
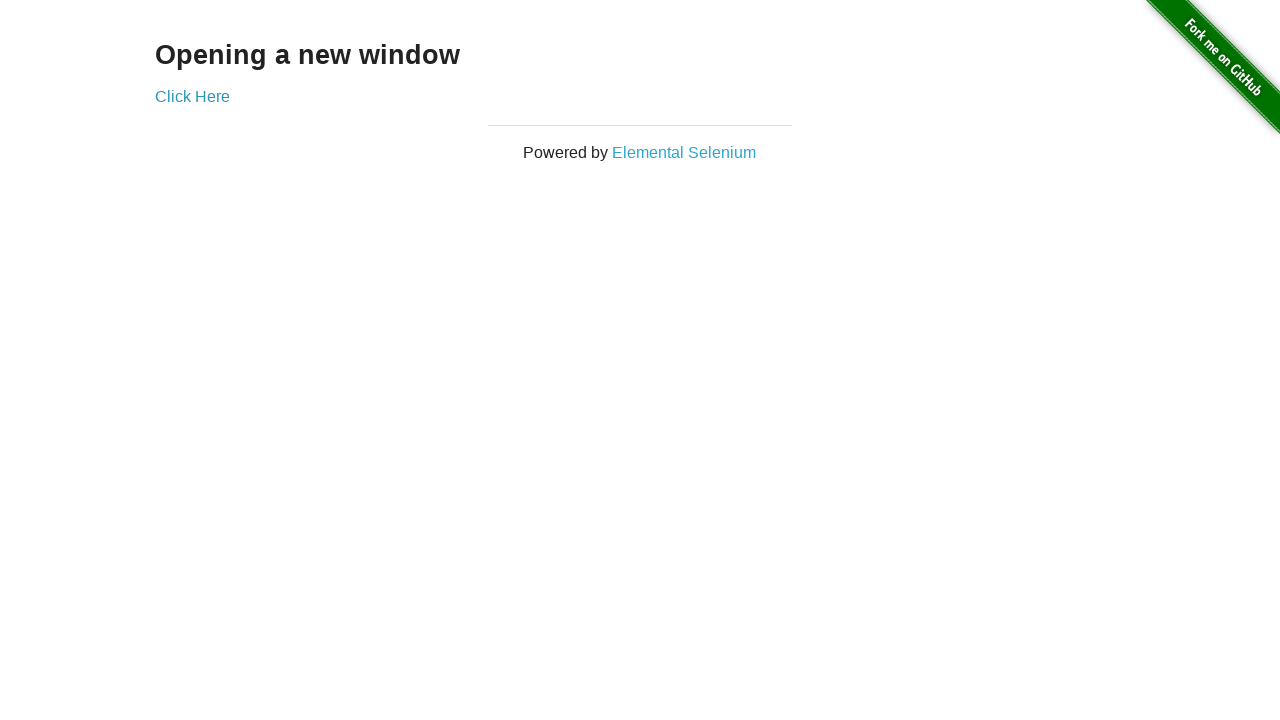

Waited for new window to fully load
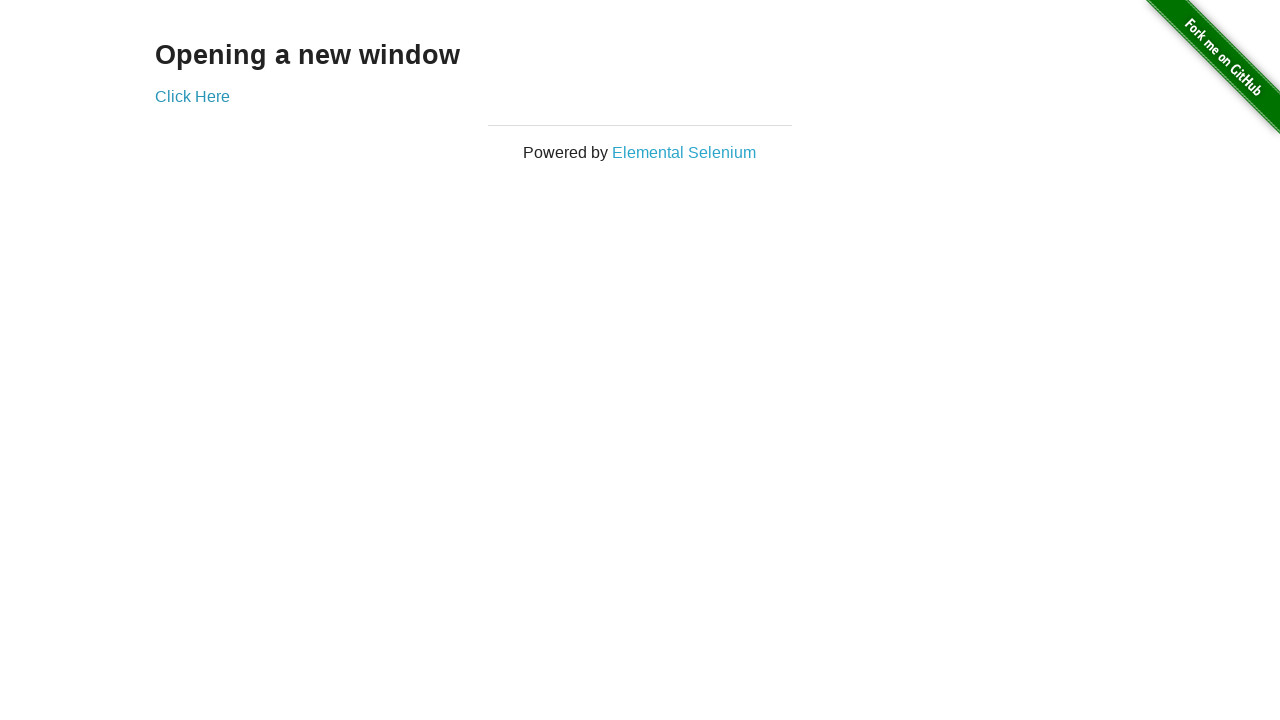

Verified new window title is 'New Window'
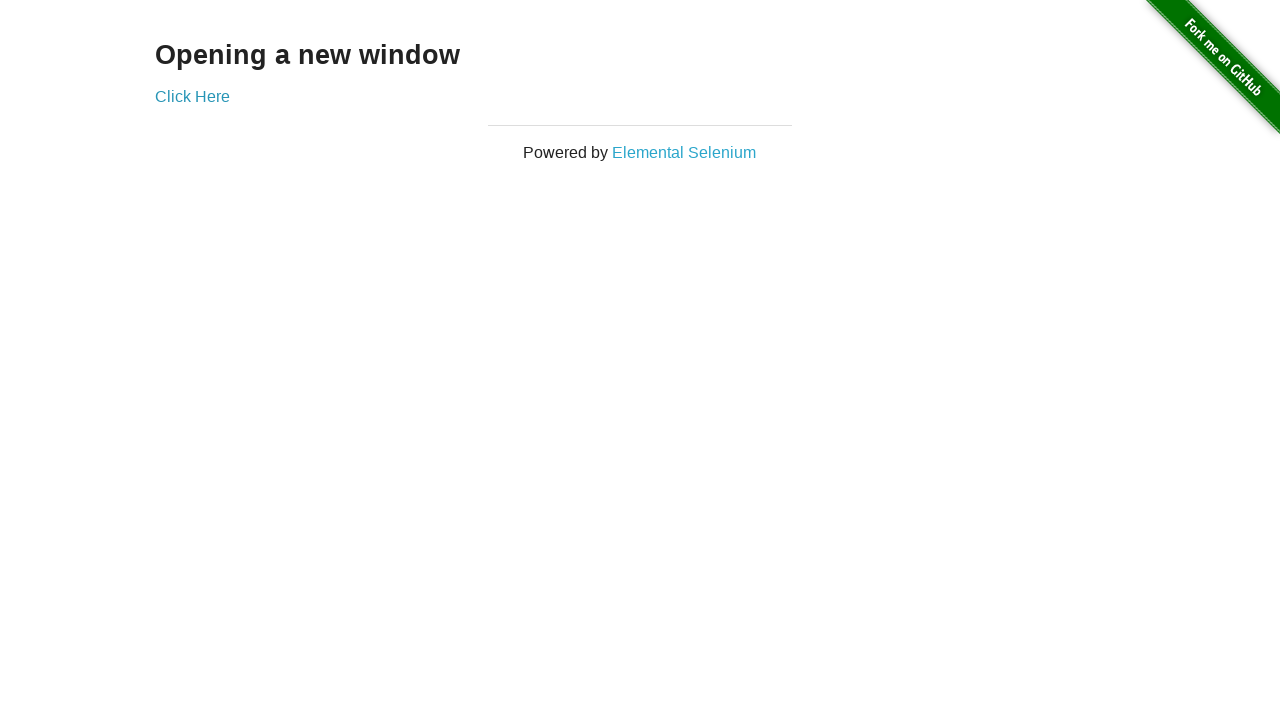

Verified new window heading is 'New Window'
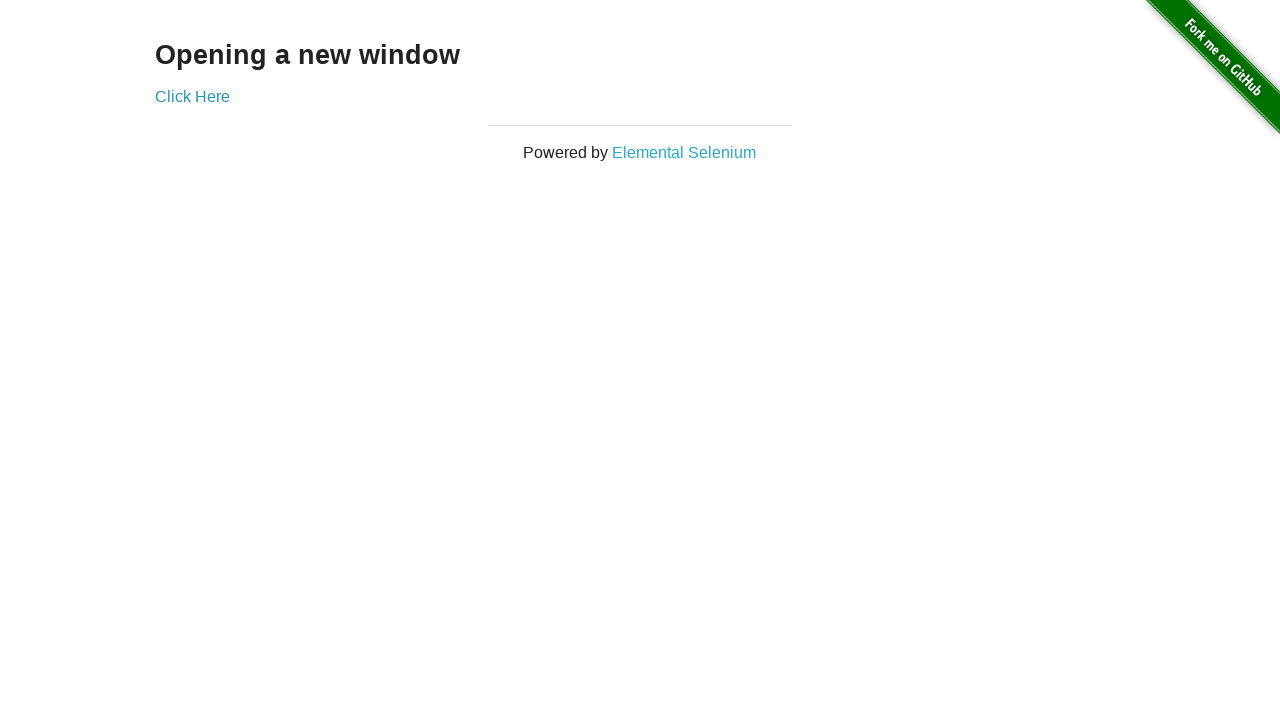

Switched back to original window
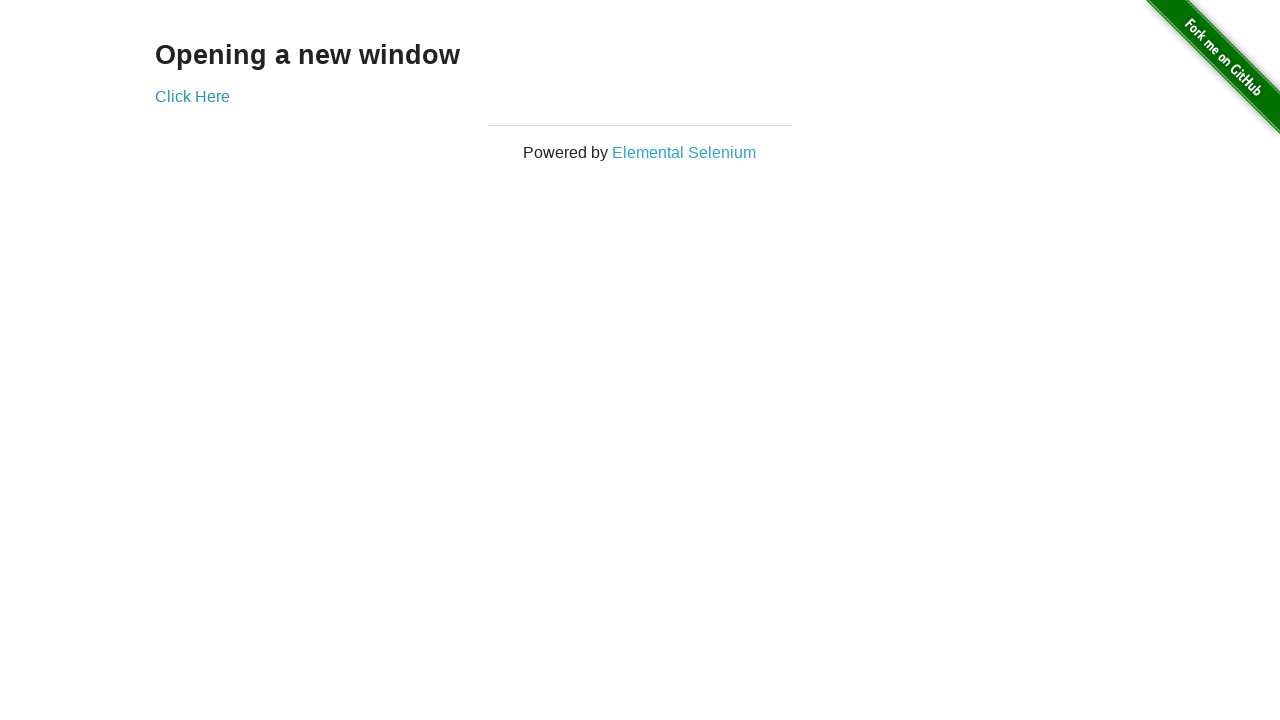

Verified original window title contains 'The Internet'
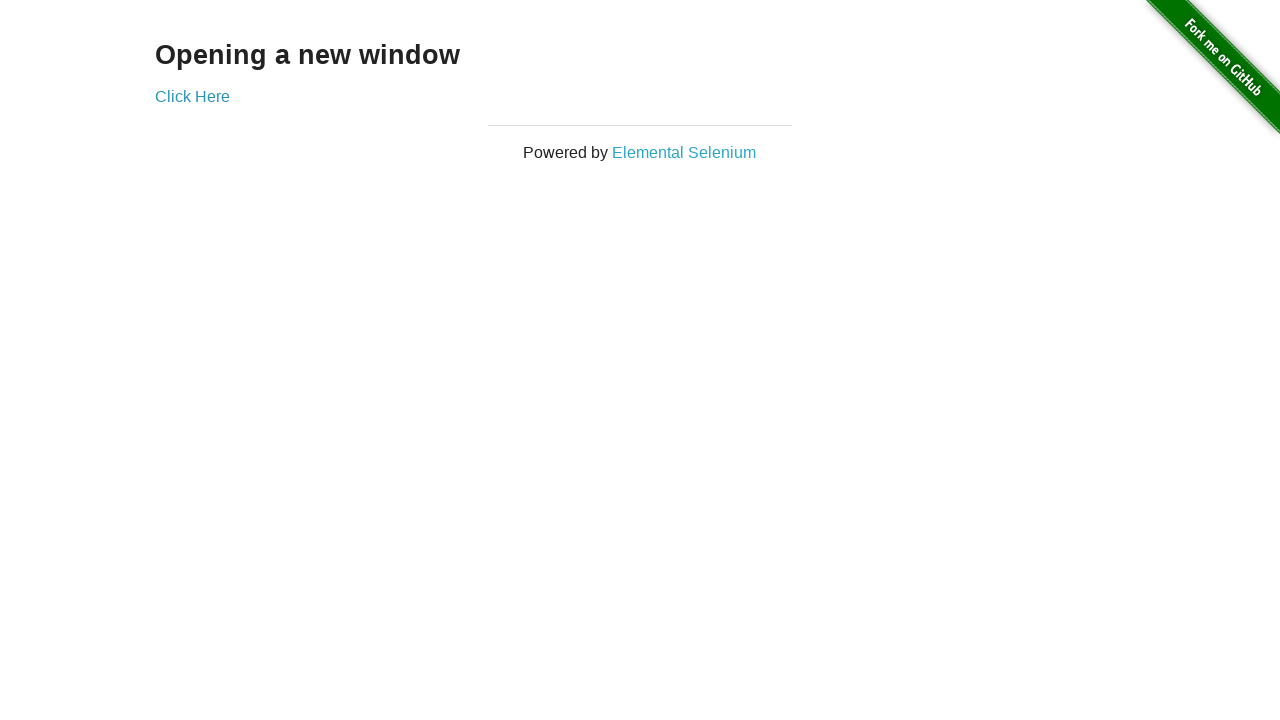

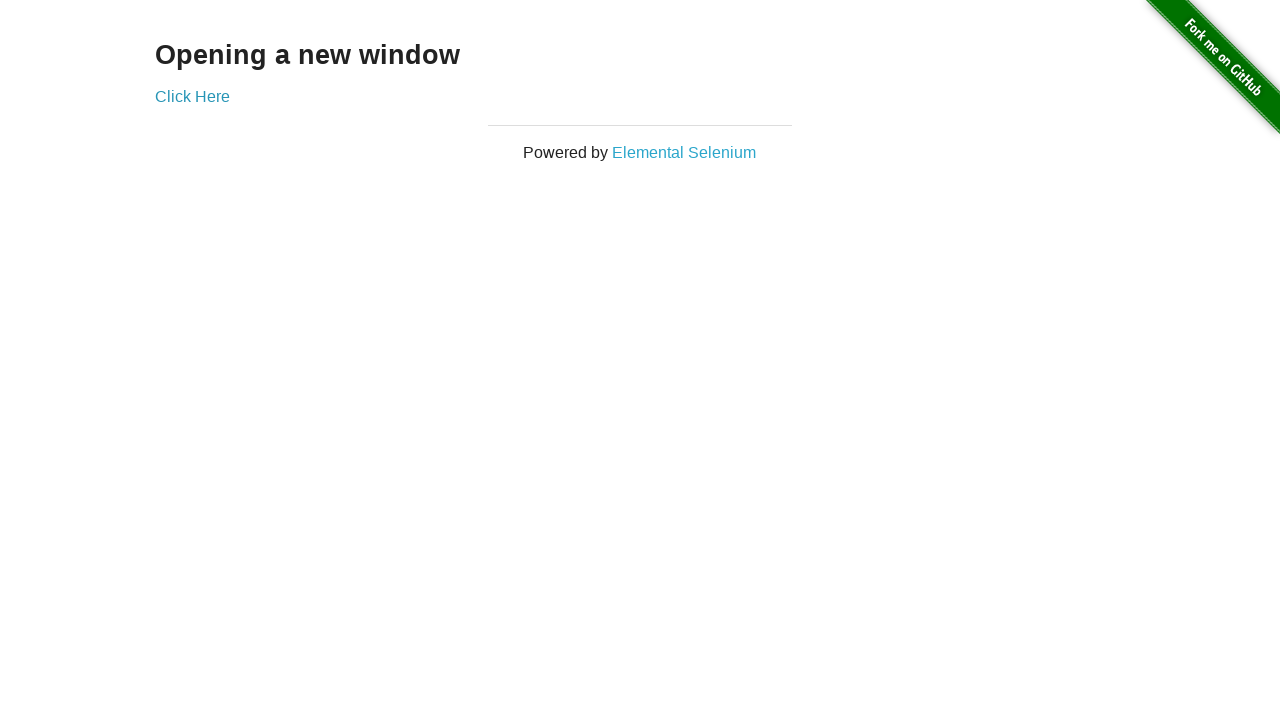